Tests handling of JavaScript alerts, confirmation dialogs, and prompt popups by interacting with different alert types on a demo page

Starting URL: https://demoqa.com/alerts

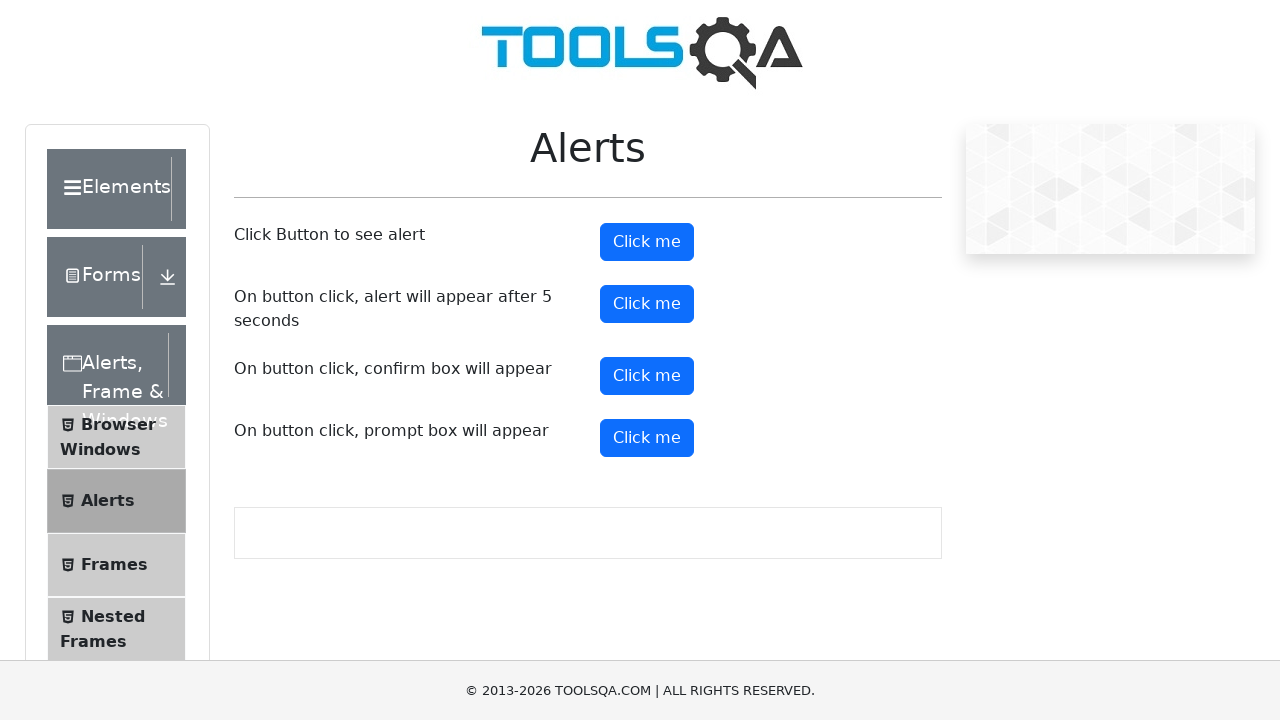

Clicked button to trigger basic alert at (647, 242) on button#alertButton
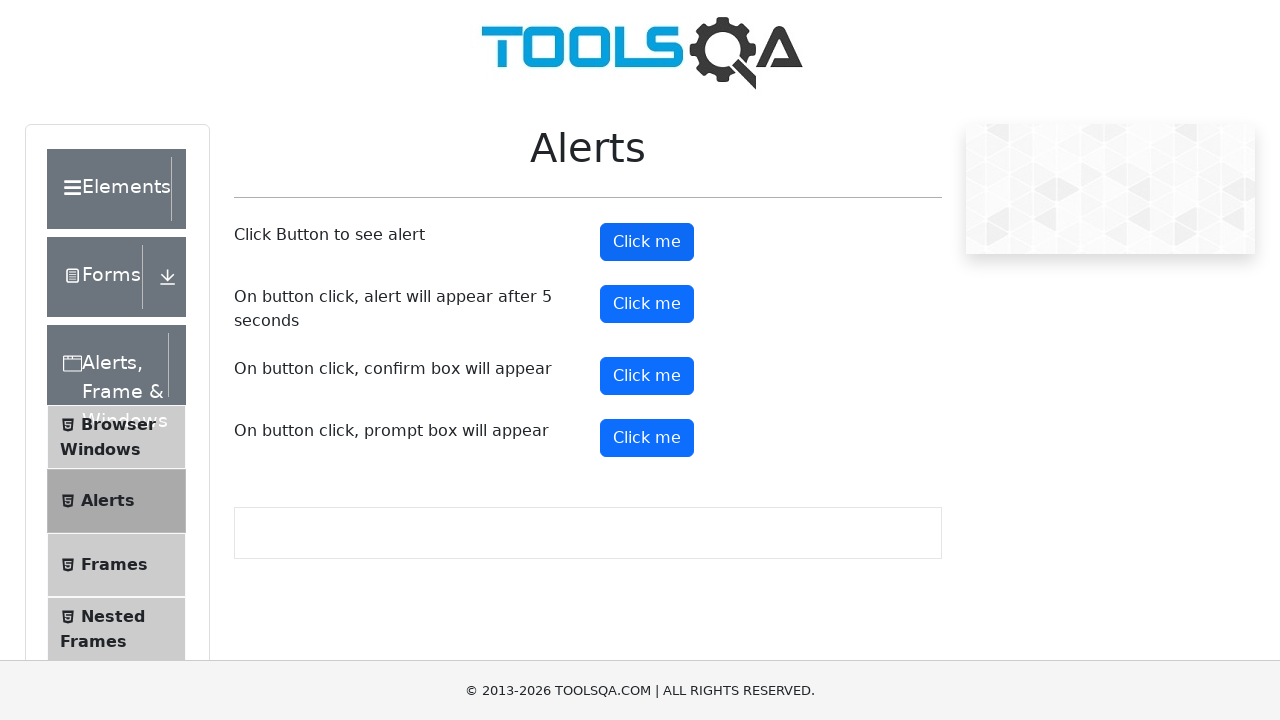

Set up dialog handler to accept alerts
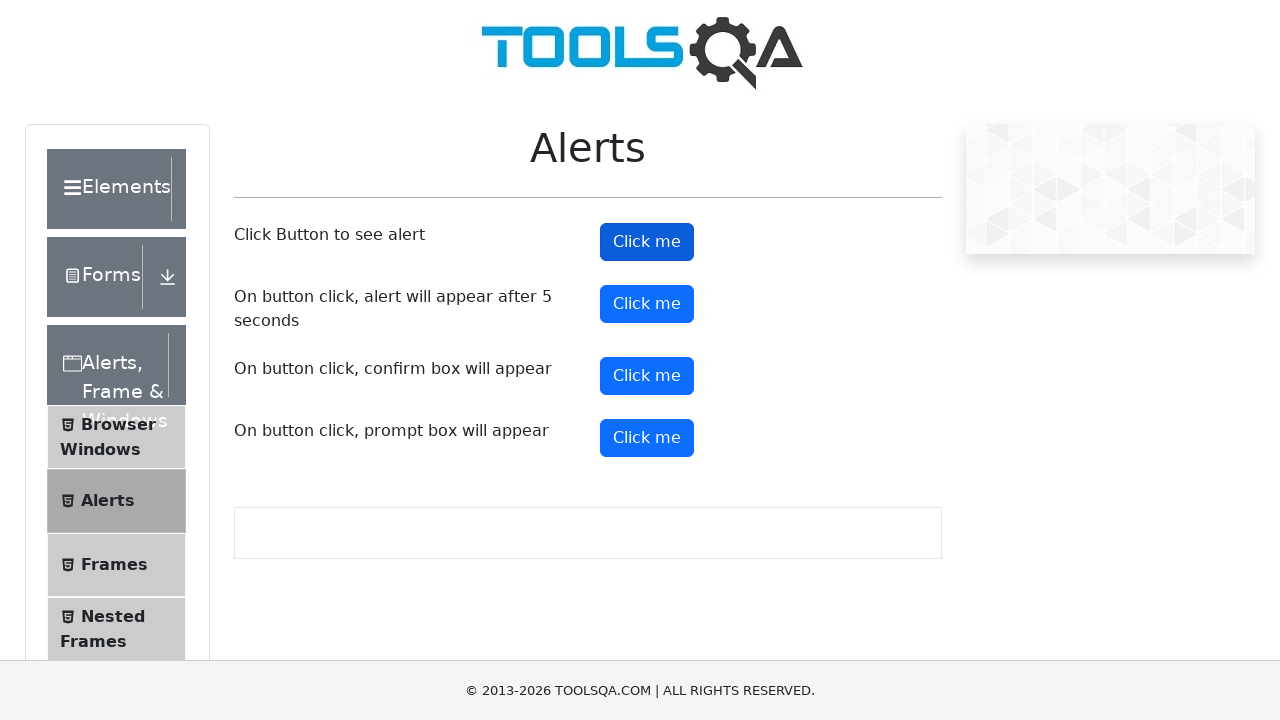

Waited for dialog handler to be set
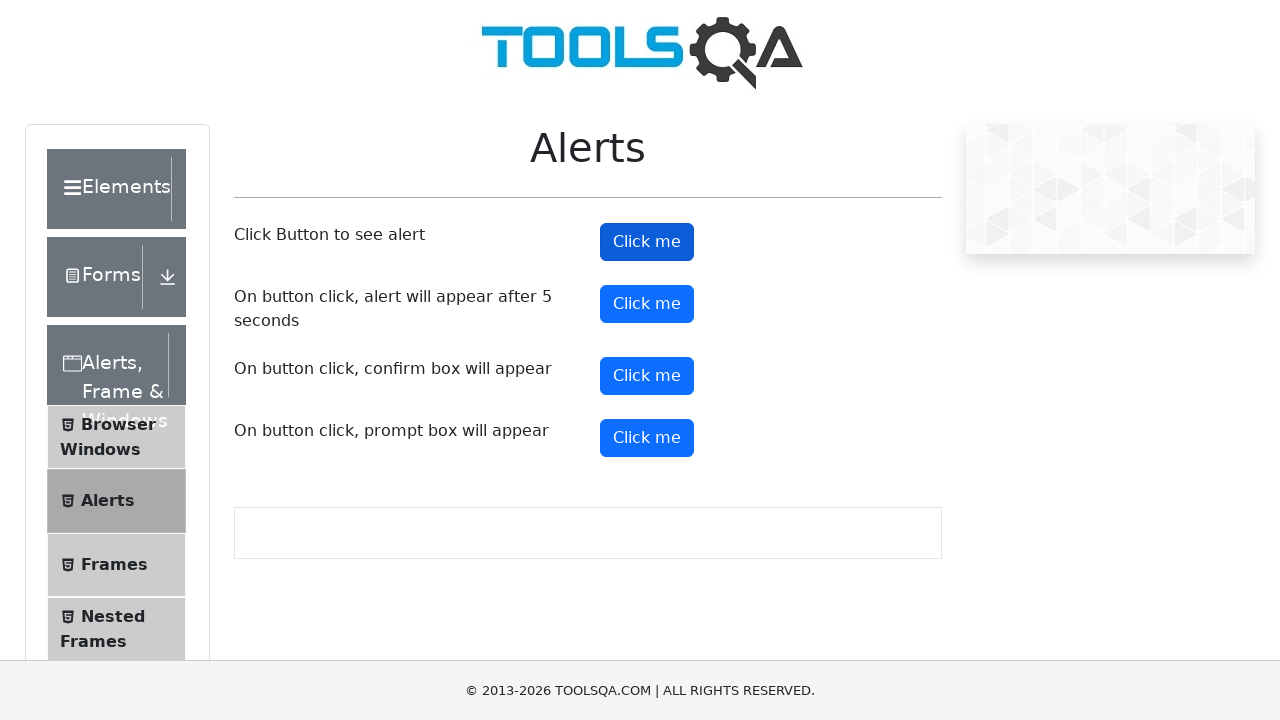

Clicked button to trigger confirmation dialog at (647, 376) on button#confirmButton
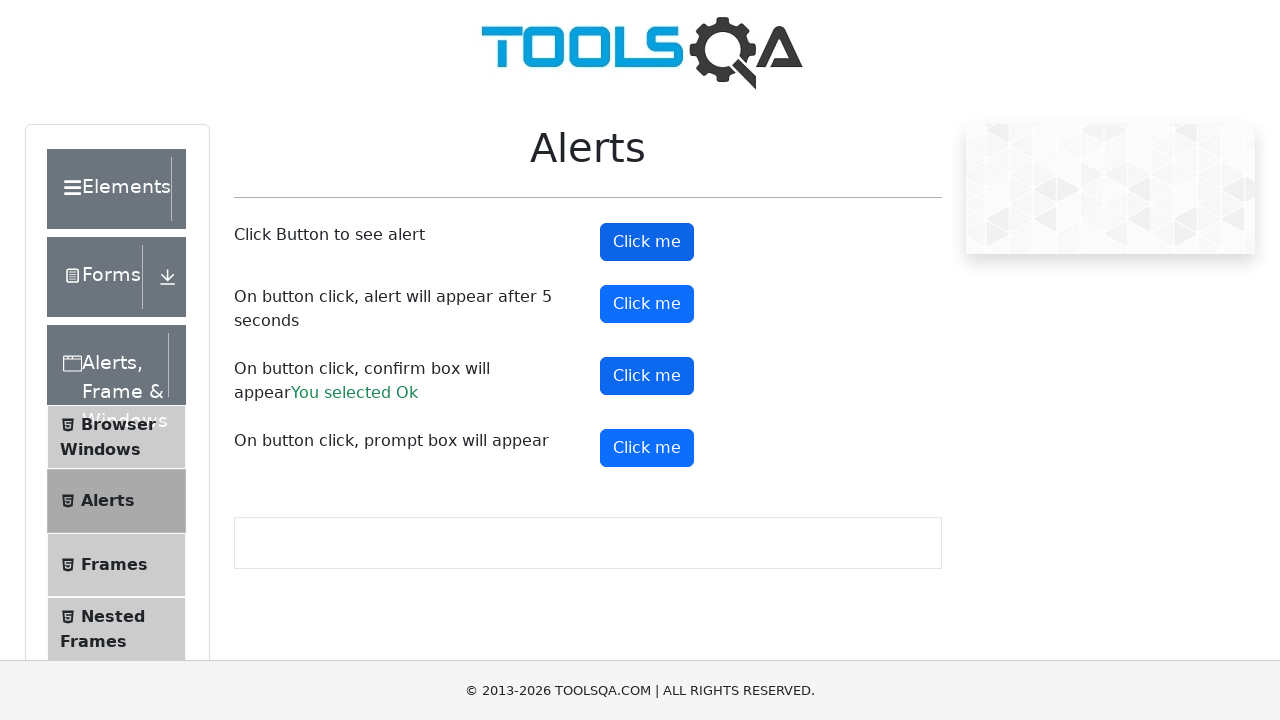

Set up dialog handler to dismiss confirmation dialog
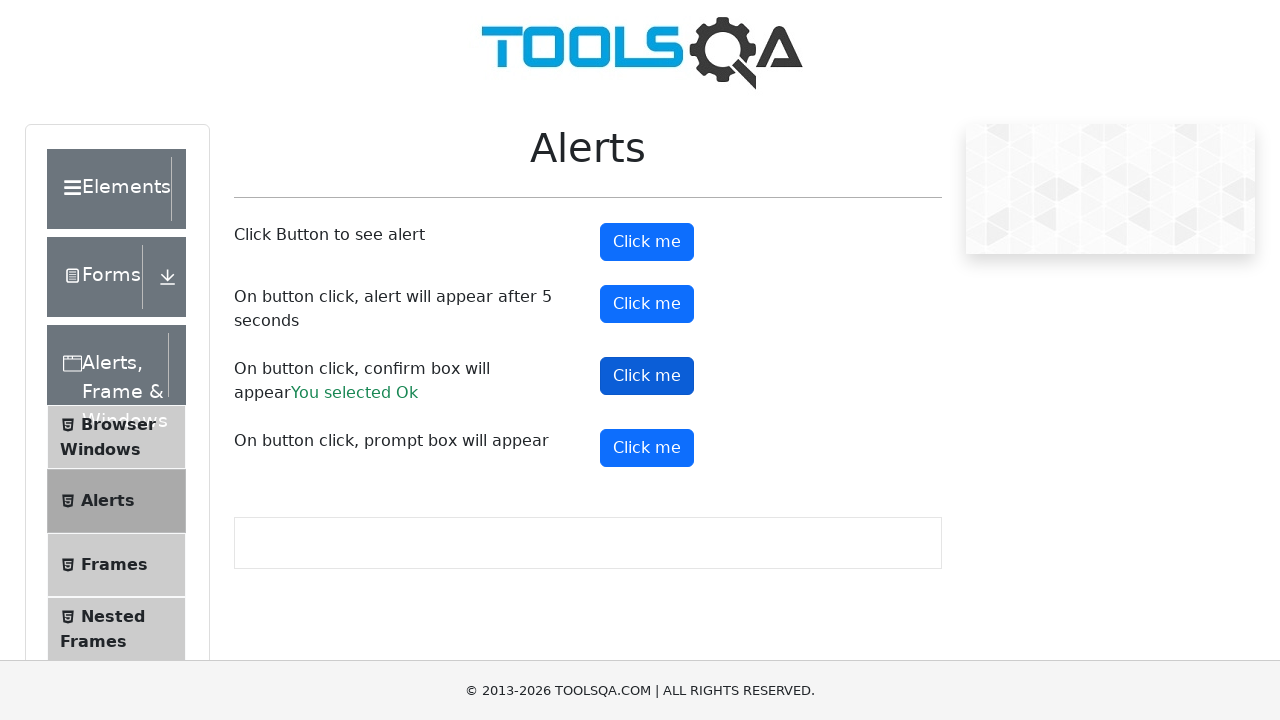

Waited for confirmation dialog to be dismissed
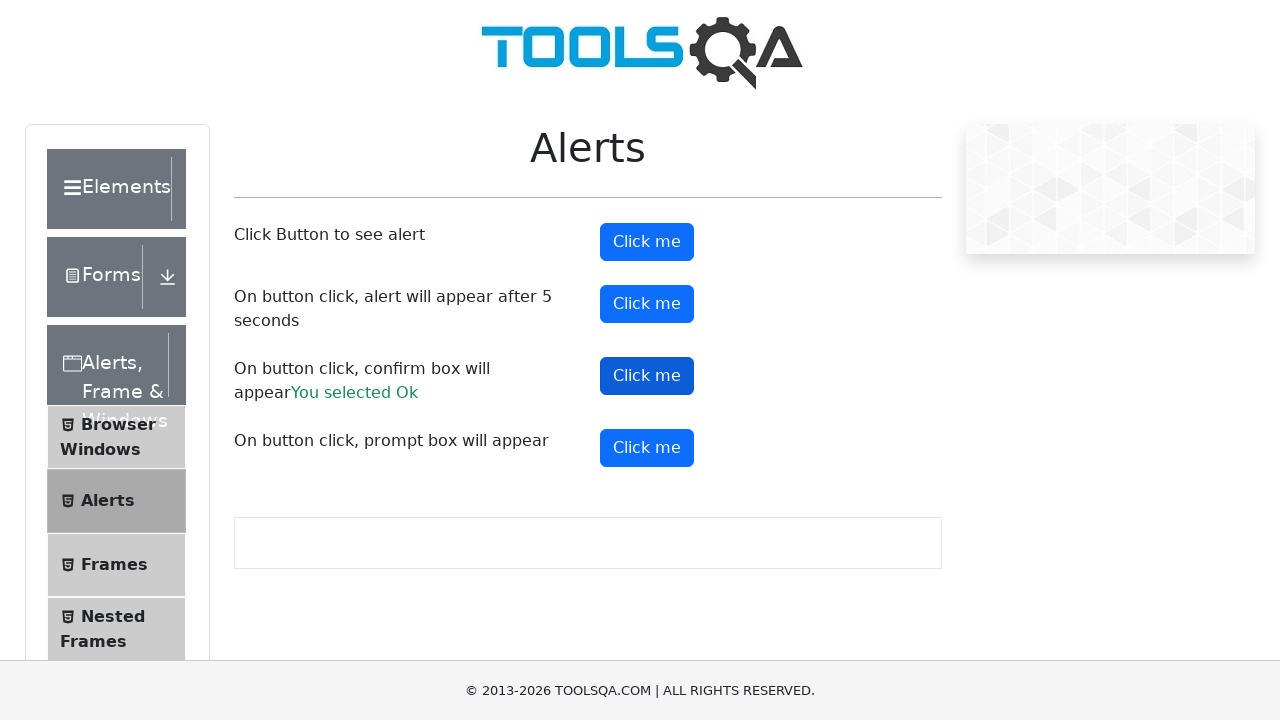

Clicked button to trigger prompt dialog at (647, 448) on button#promtButton
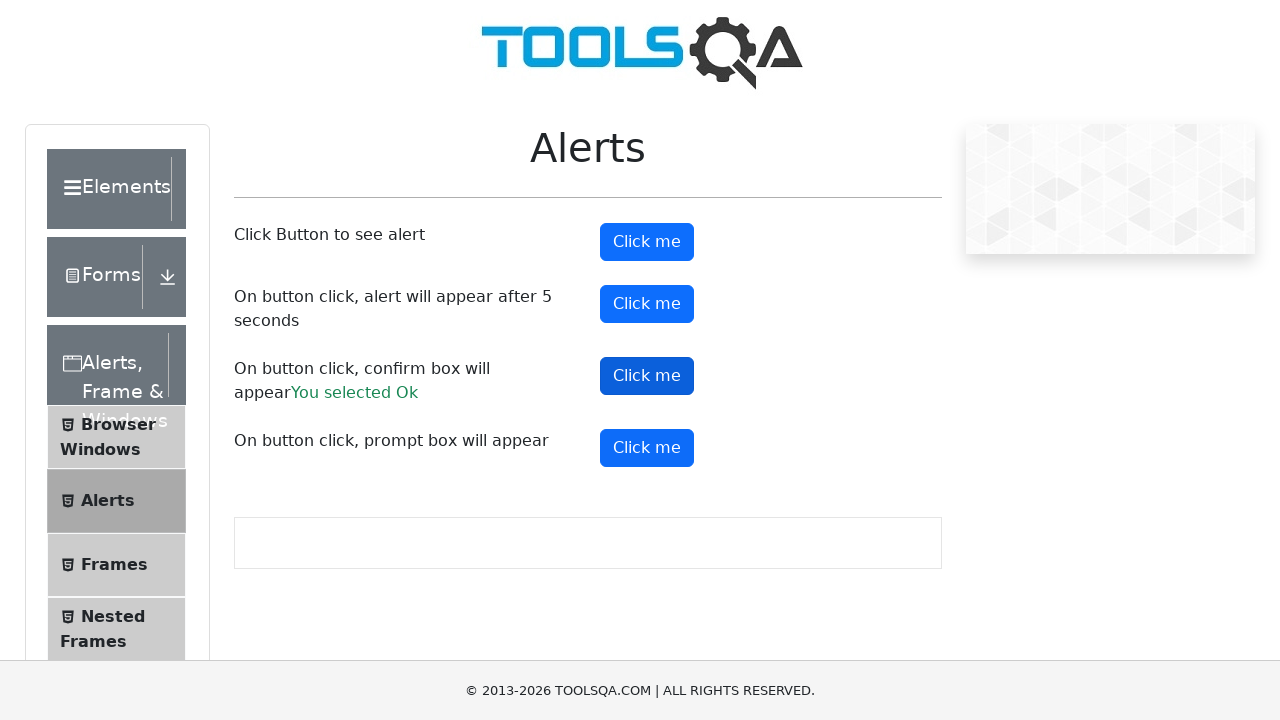

Set up dialog handler to accept prompt with text 'Ashish Anarase'
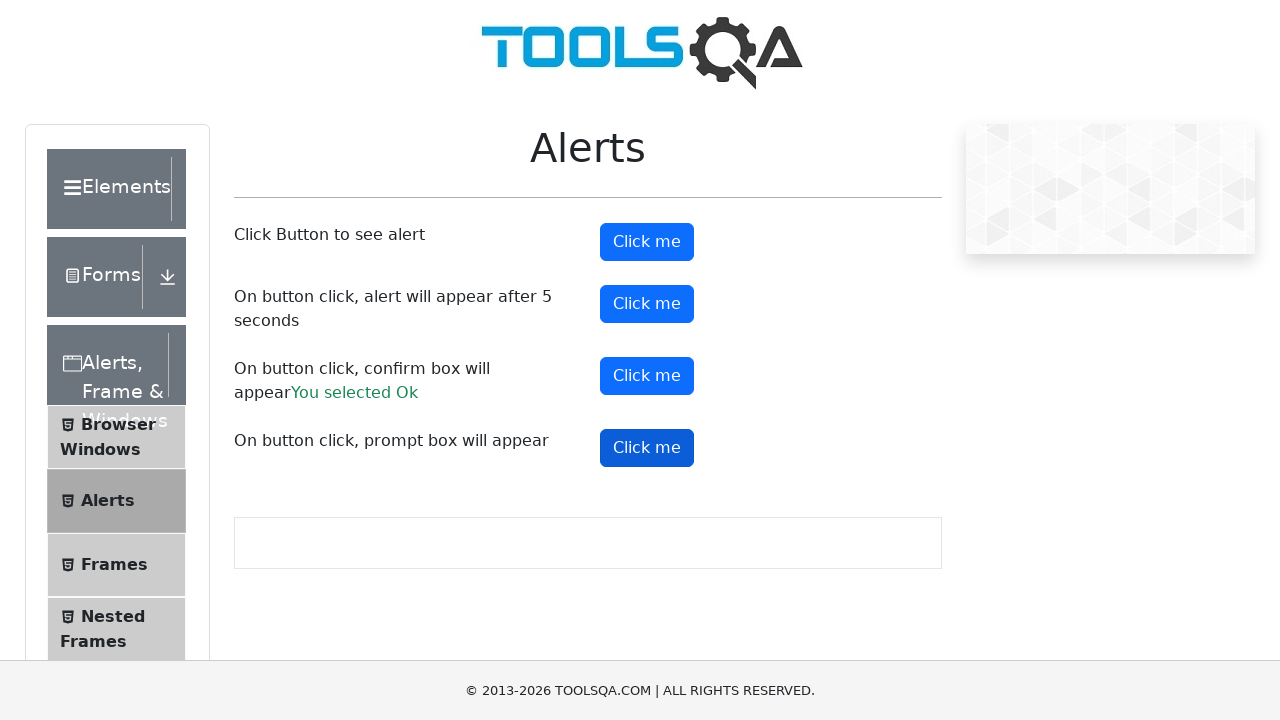

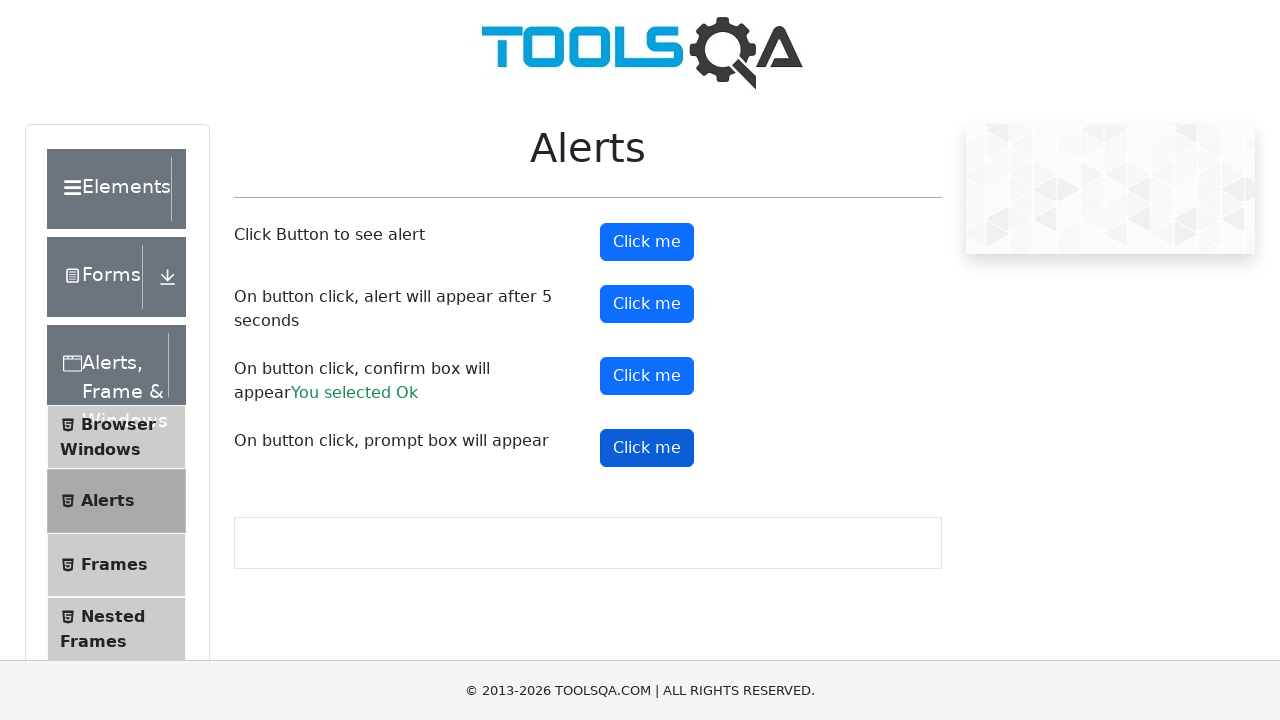